Tests passenger dropdown functionality by opening the dropdown, incrementing the adult passenger count 4 times using a loop, and then closing the dropdown

Starting URL: https://rahulshettyacademy.com/dropdownsPractise/

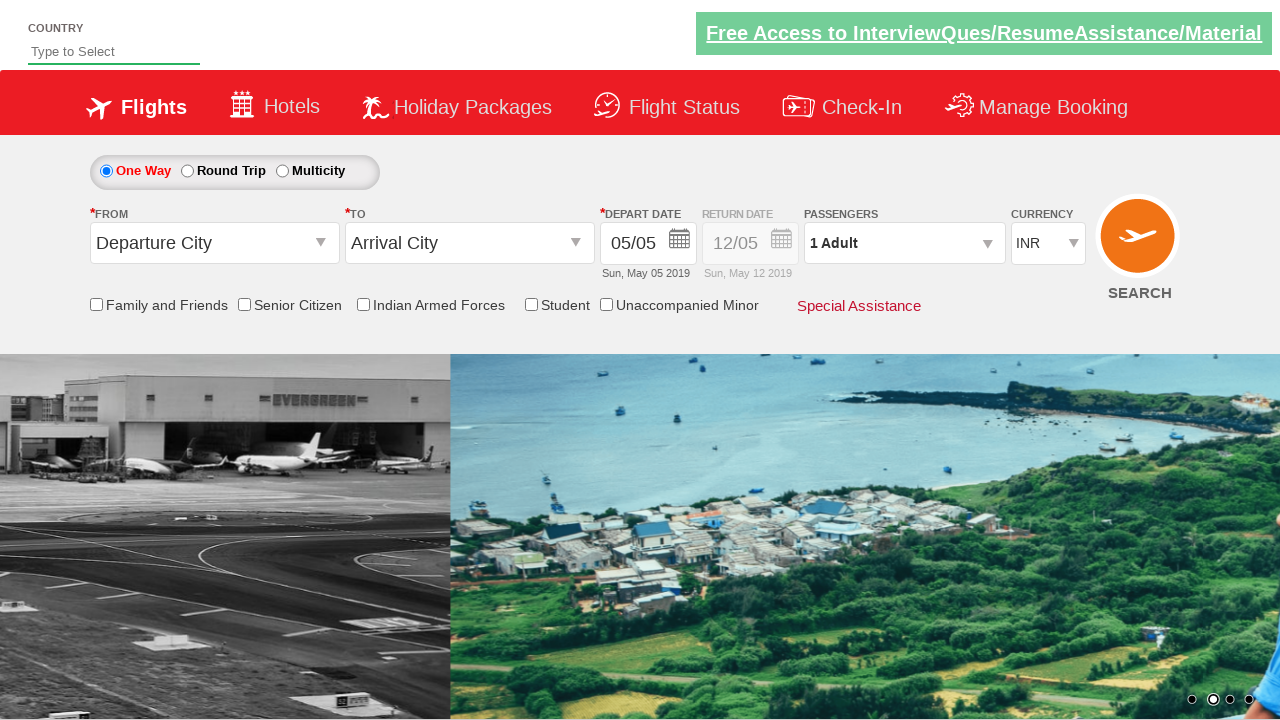

Clicked on passenger info dropdown to open it at (904, 243) on #divpaxinfo
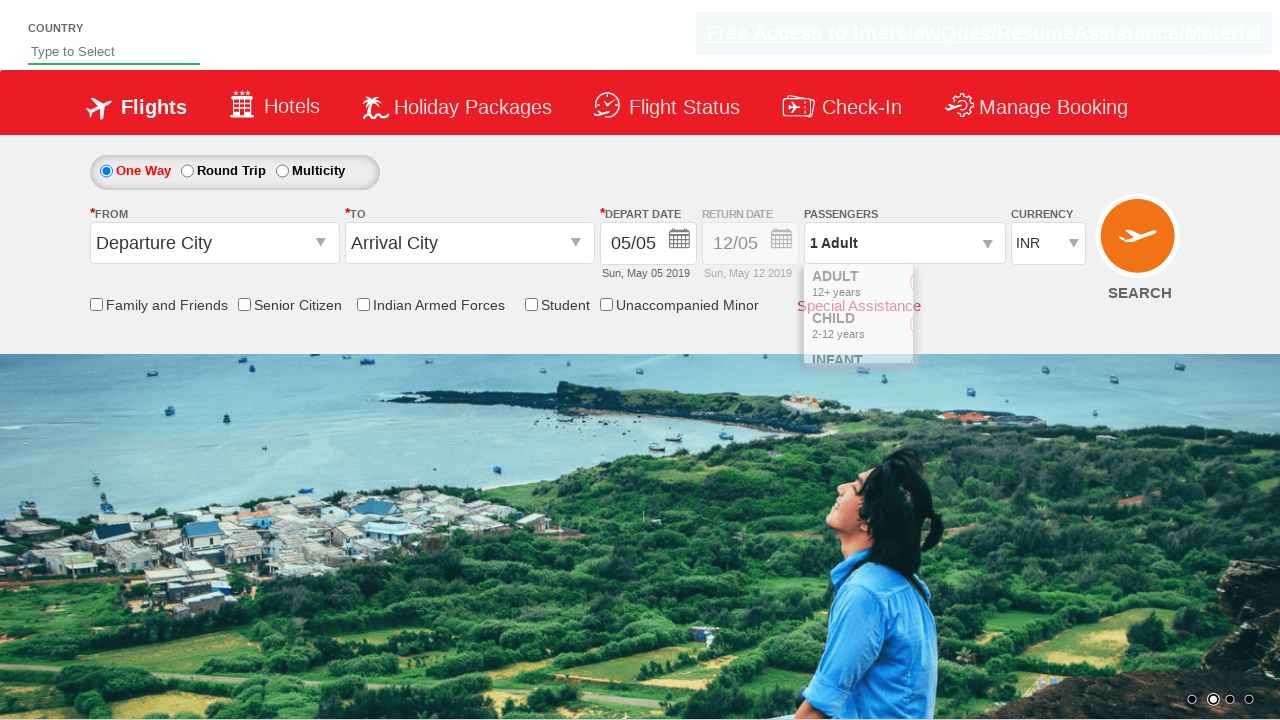

Incremented adult passenger count at (982, 288) on #hrefIncAdt
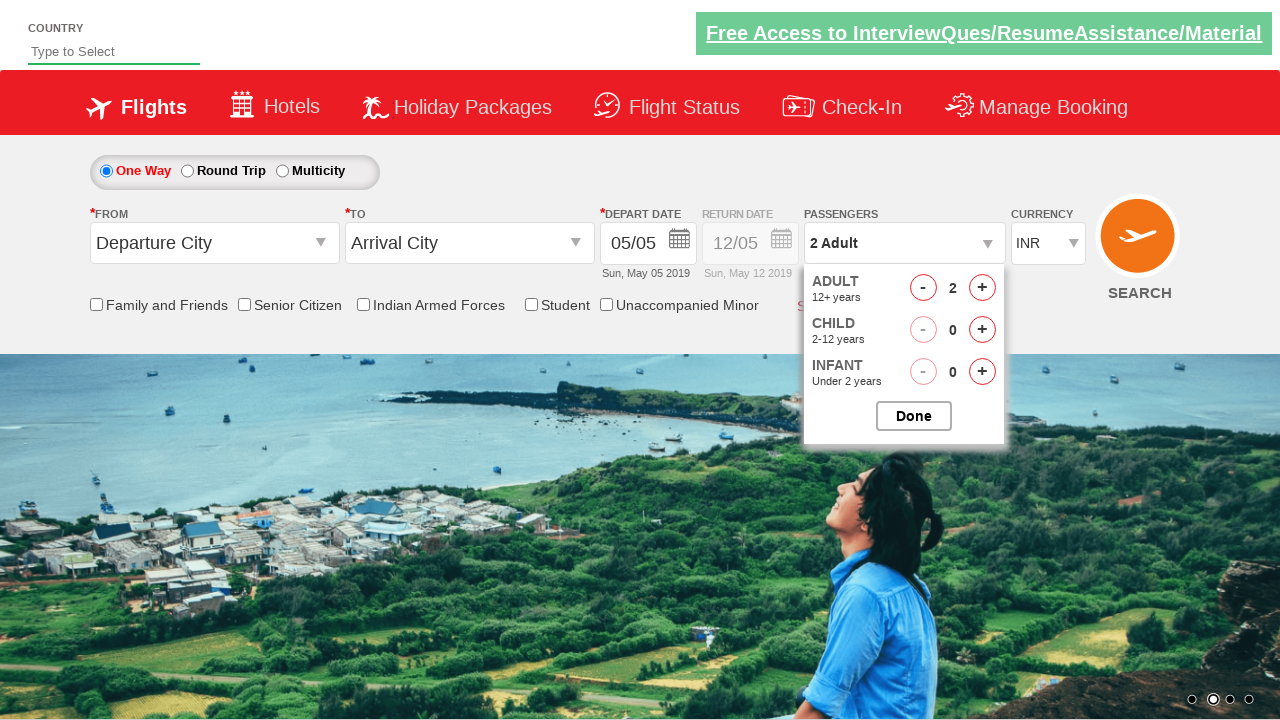

Incremented adult passenger count at (982, 288) on #hrefIncAdt
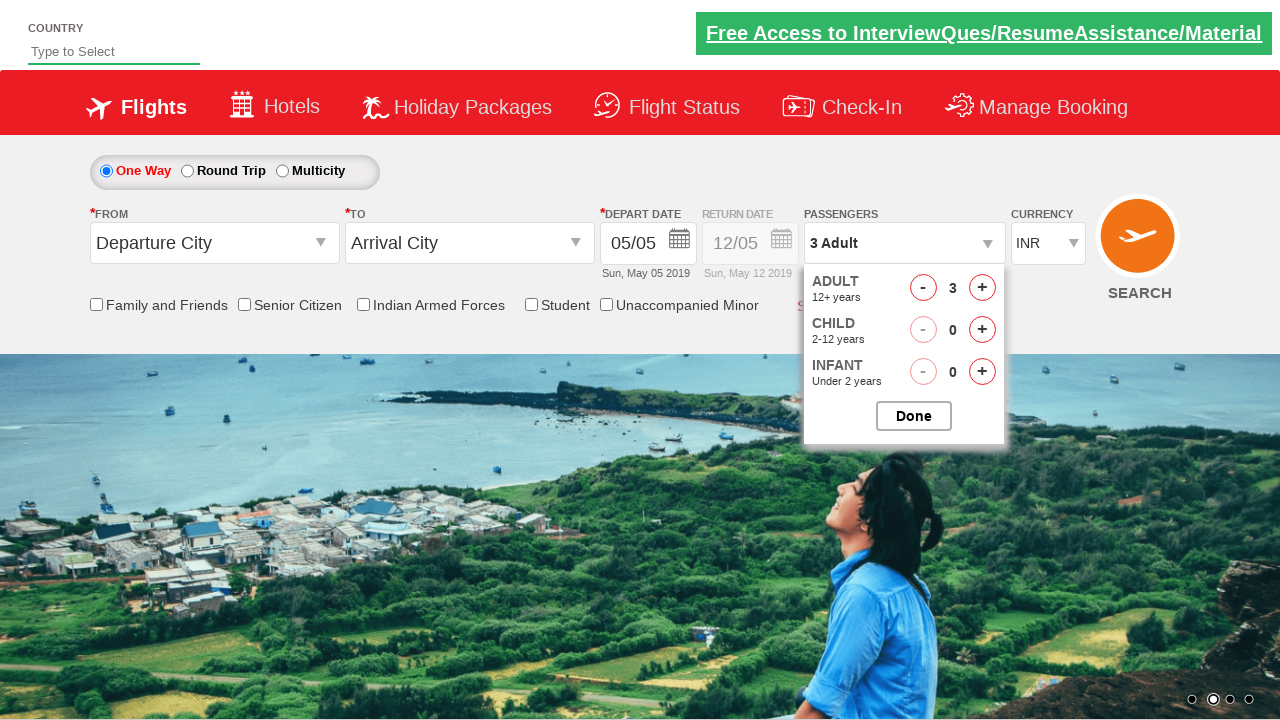

Incremented adult passenger count at (982, 288) on #hrefIncAdt
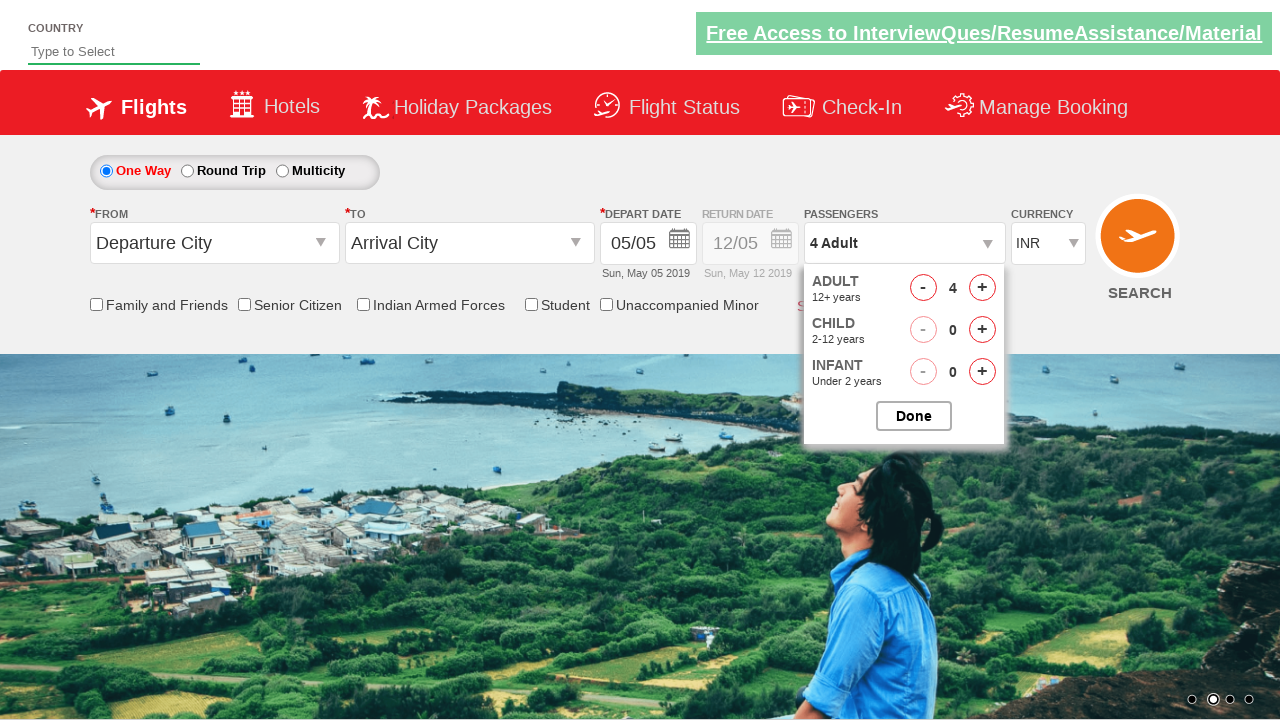

Incremented adult passenger count at (982, 288) on #hrefIncAdt
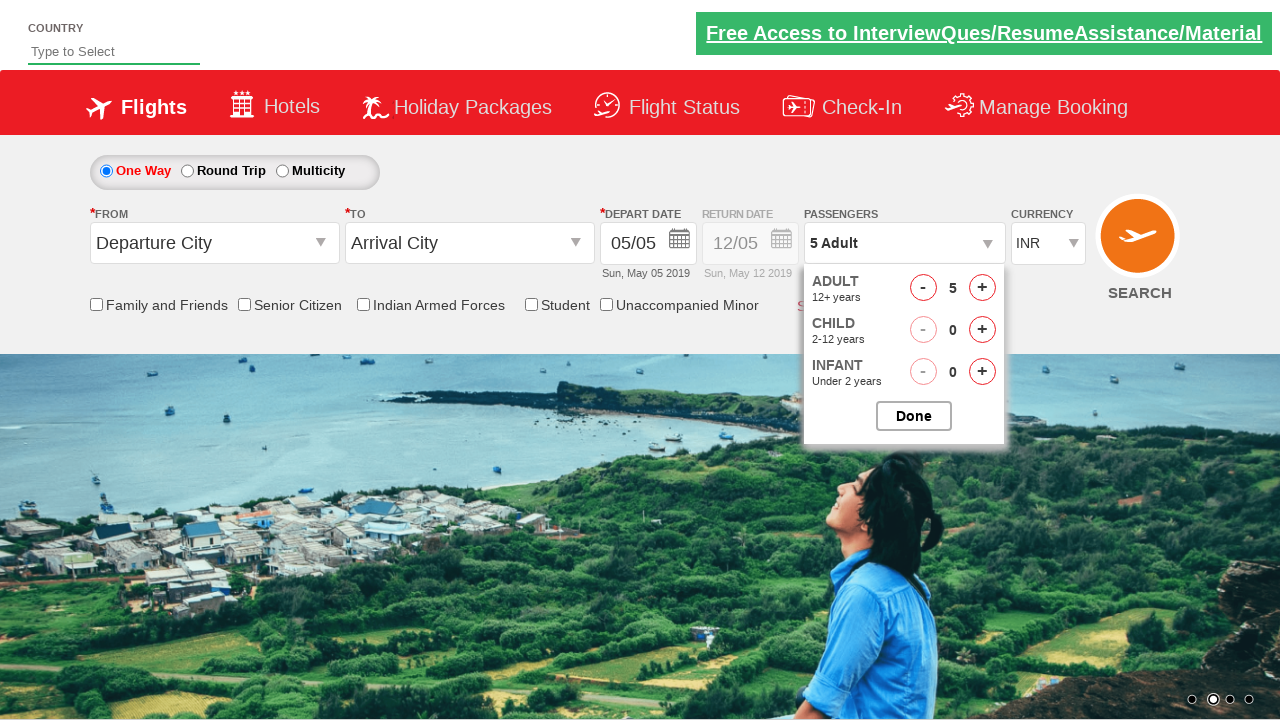

Closed the passenger options dropdown at (914, 416) on #btnclosepaxoption
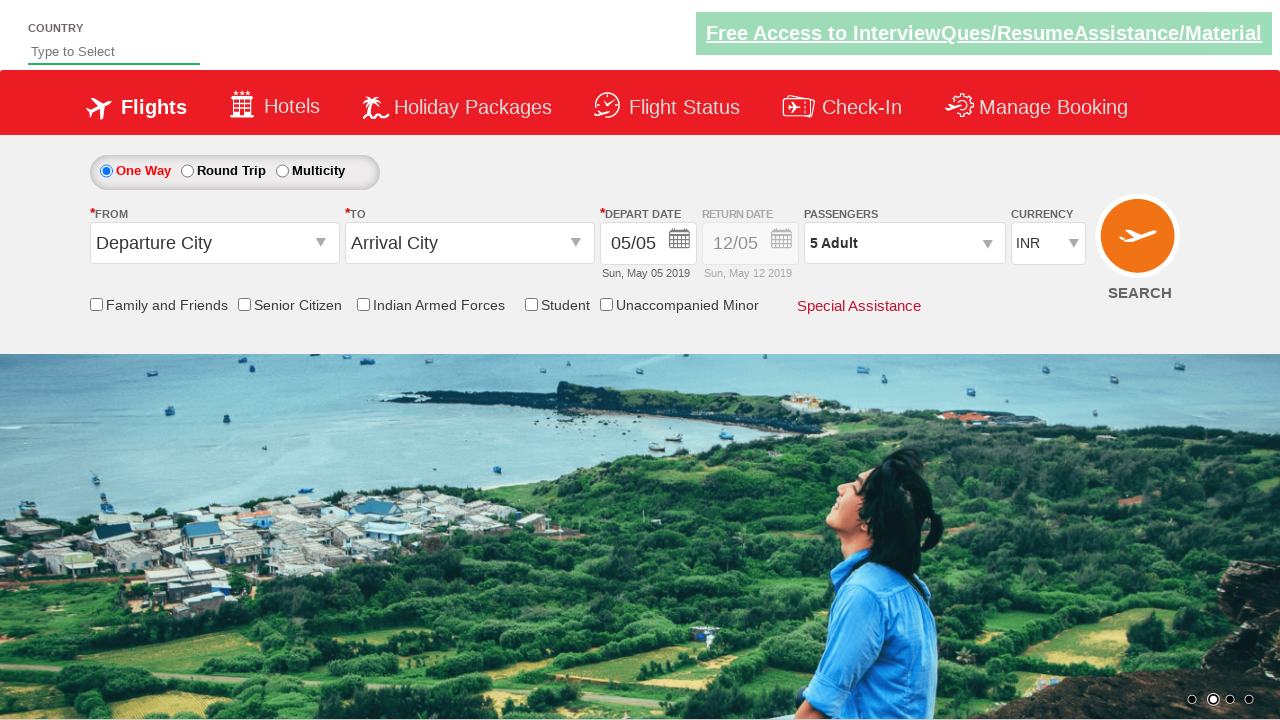

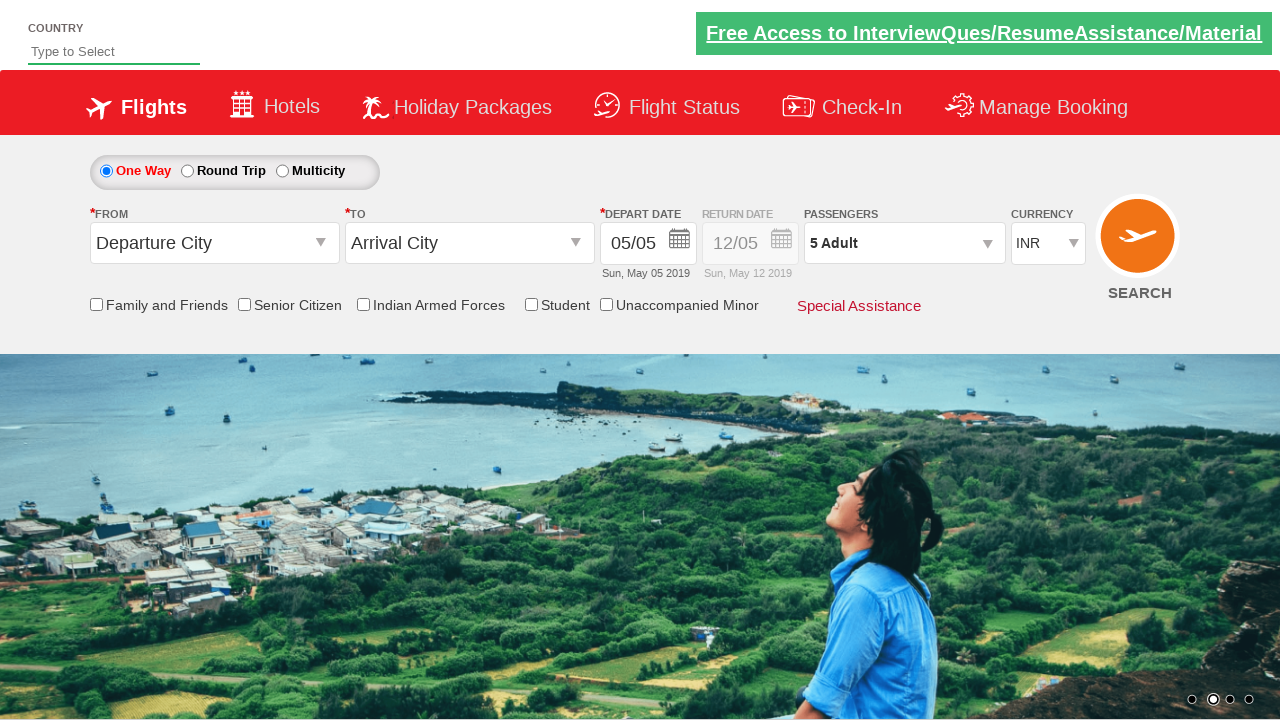